Tests page scrolling functionality by scrolling vertically in different directions and distances on Flipkart homepage

Starting URL: https://www.flipkart.com/

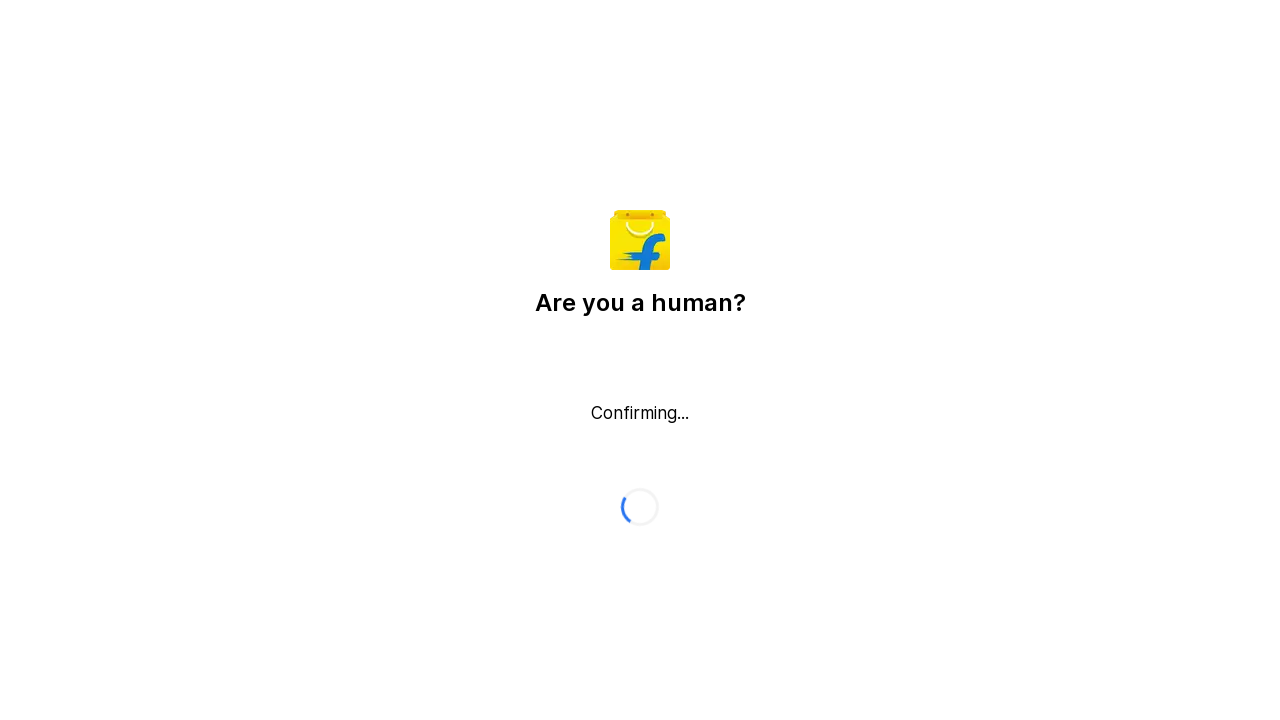

Scrolled from top to bottom of Flipkart homepage
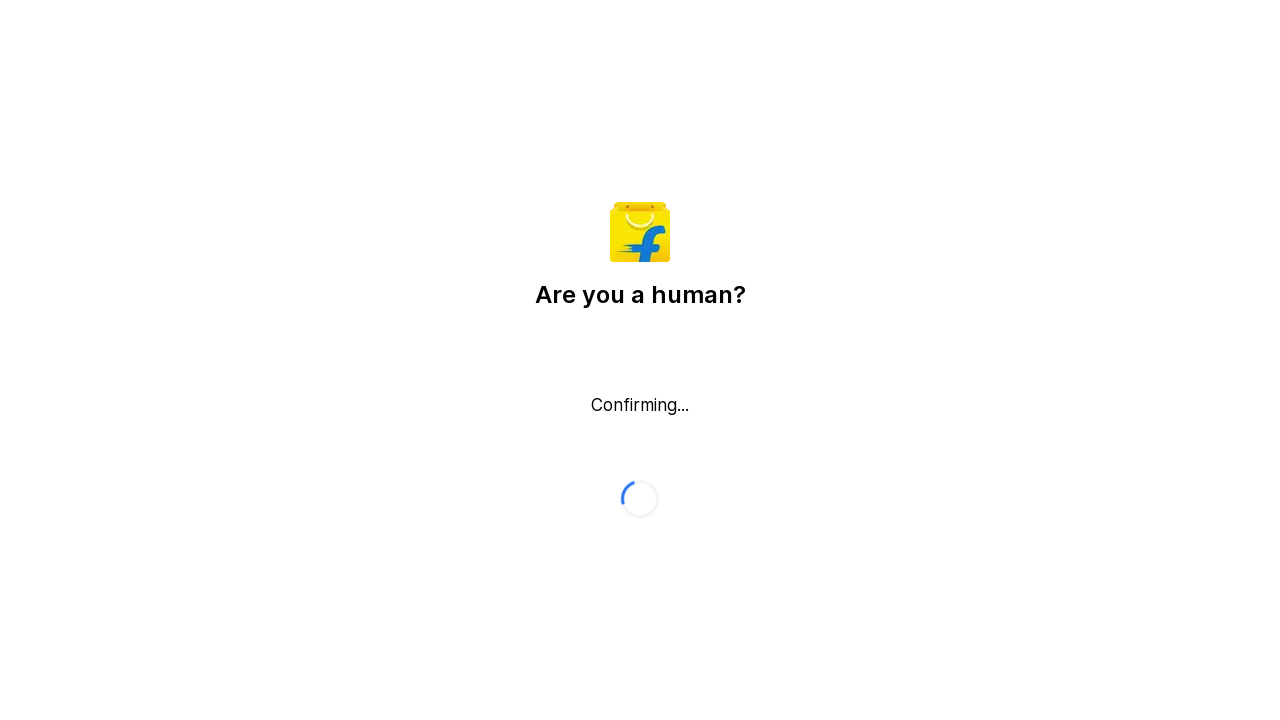

Waited 5 seconds after scrolling to bottom
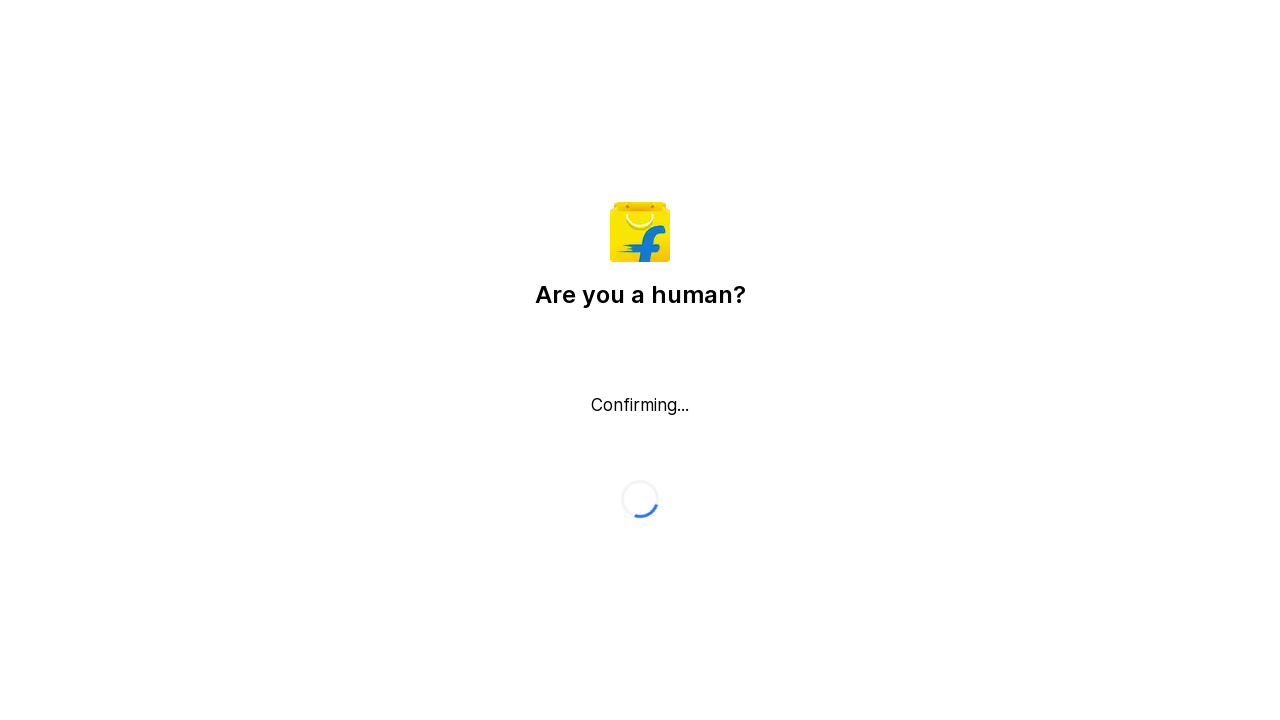

Scrolled from bottom back to top of page
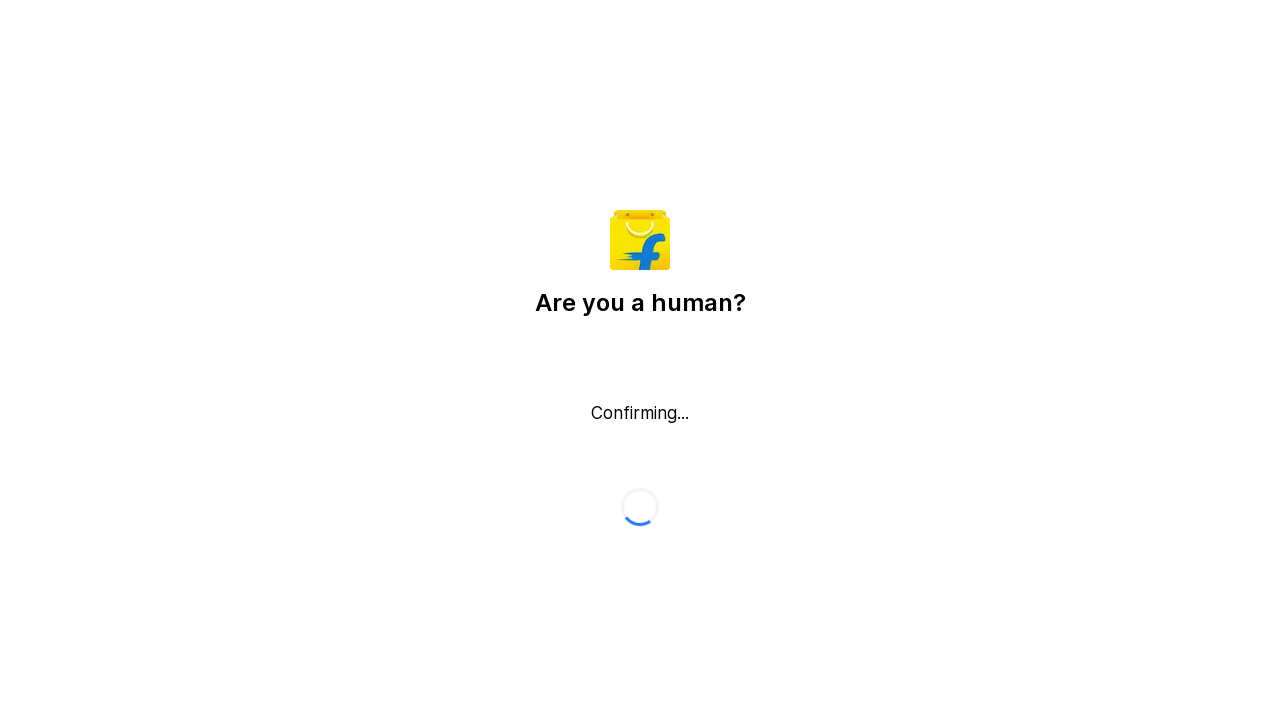

Waited 3 seconds after scrolling to top
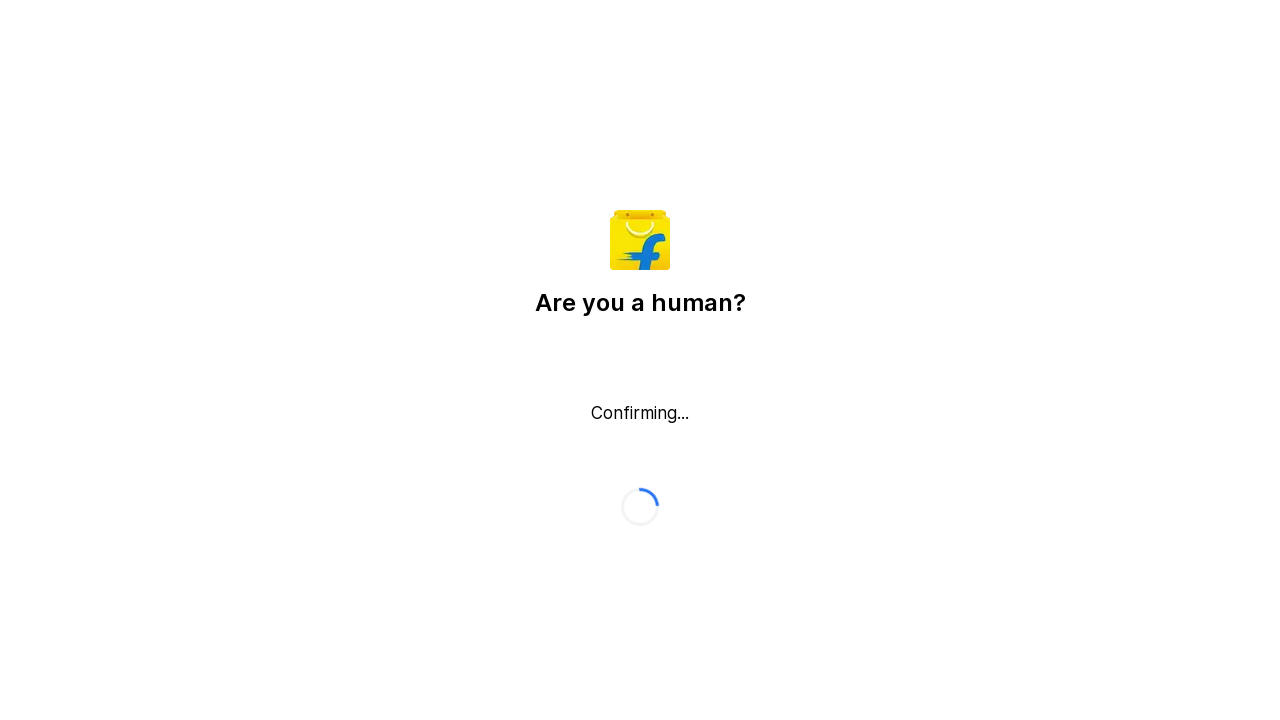

Scrolled down by 900 pixels
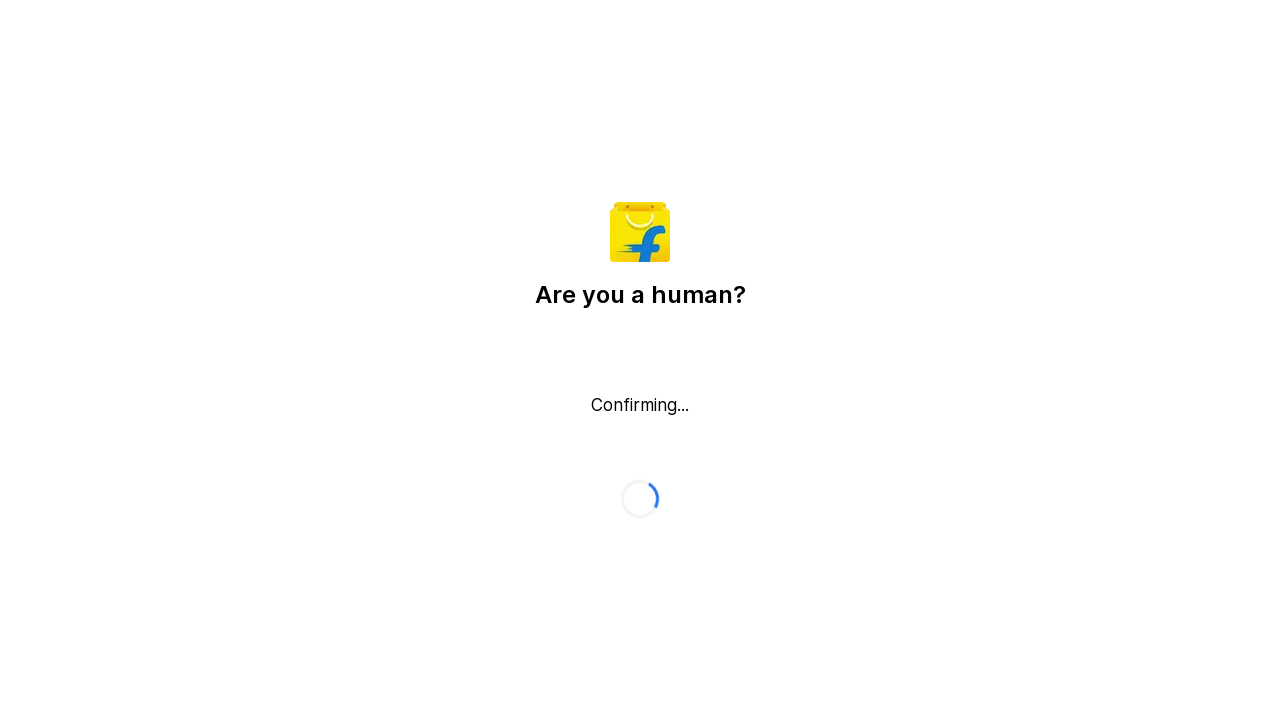

Waited 2 seconds after scrolling down
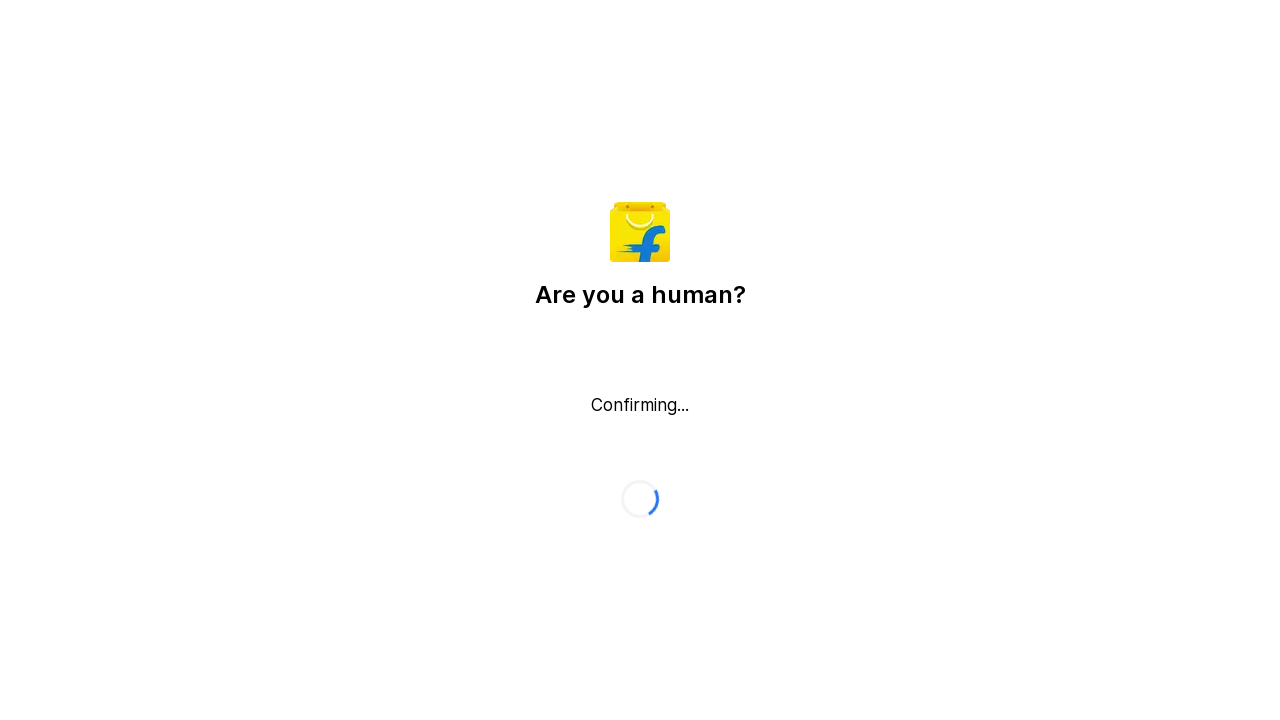

Scrolled horizontally right by 900 pixels
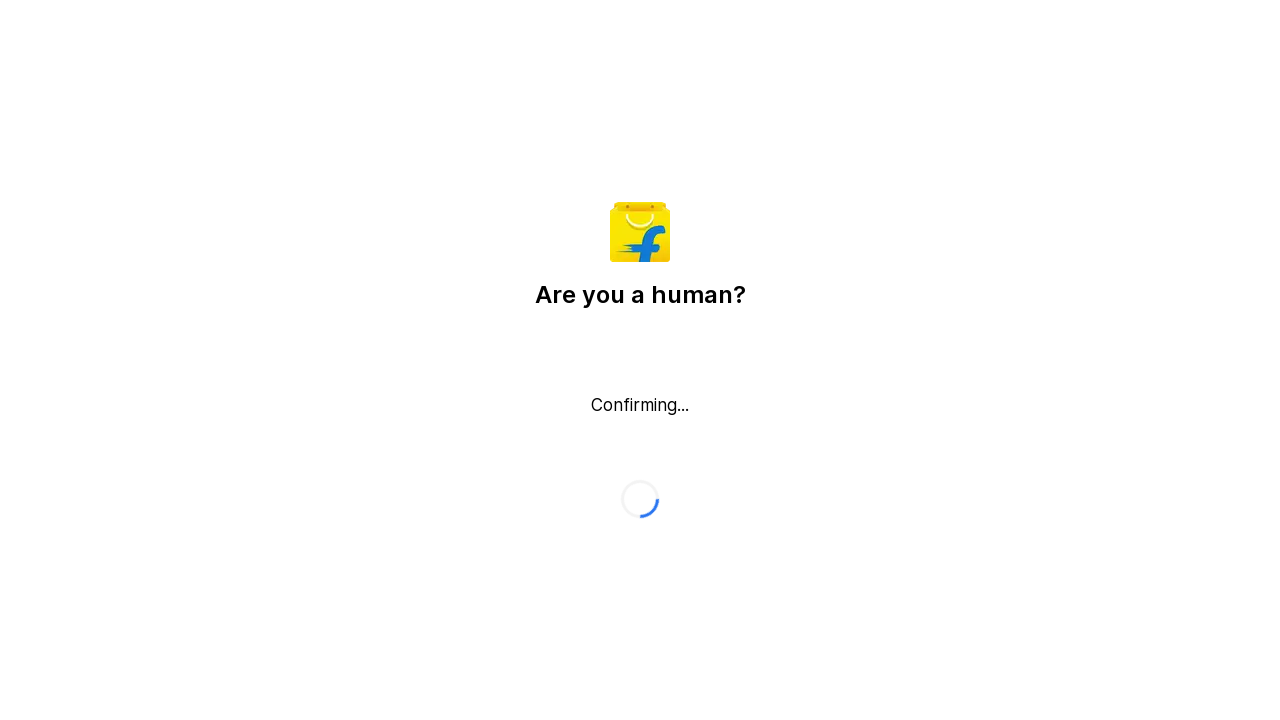

Waited 3 seconds after horizontal scroll
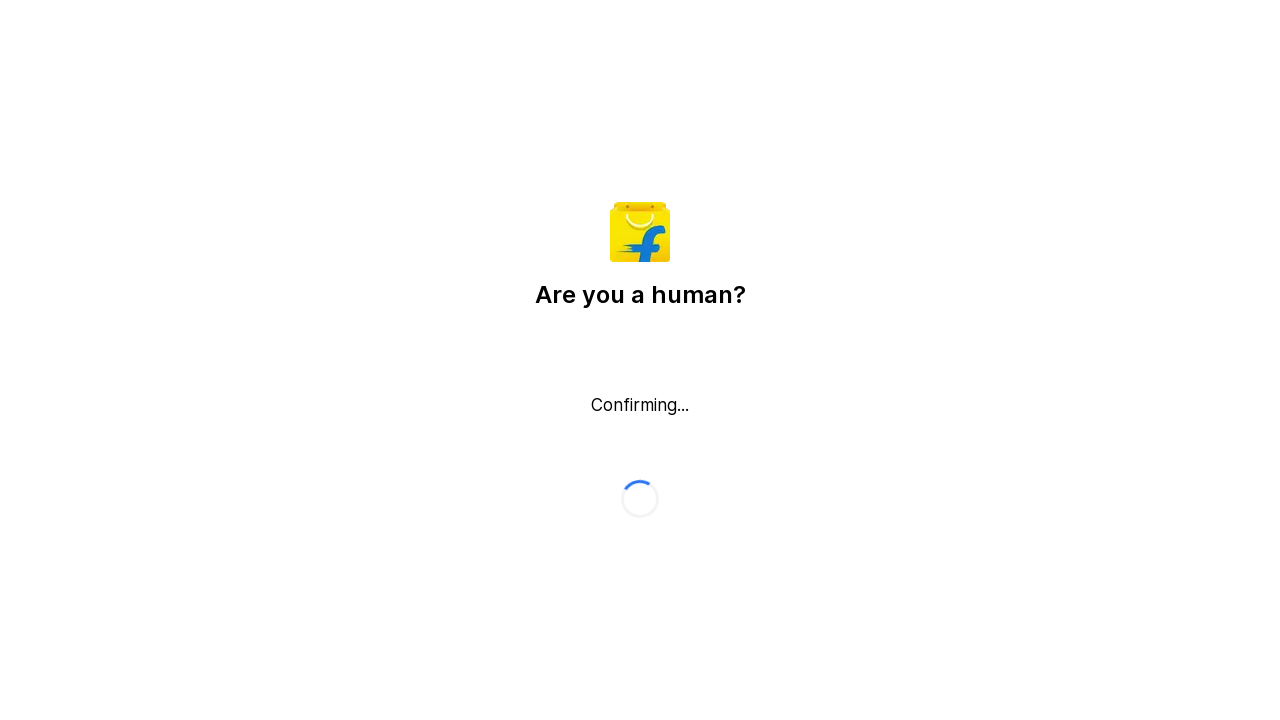

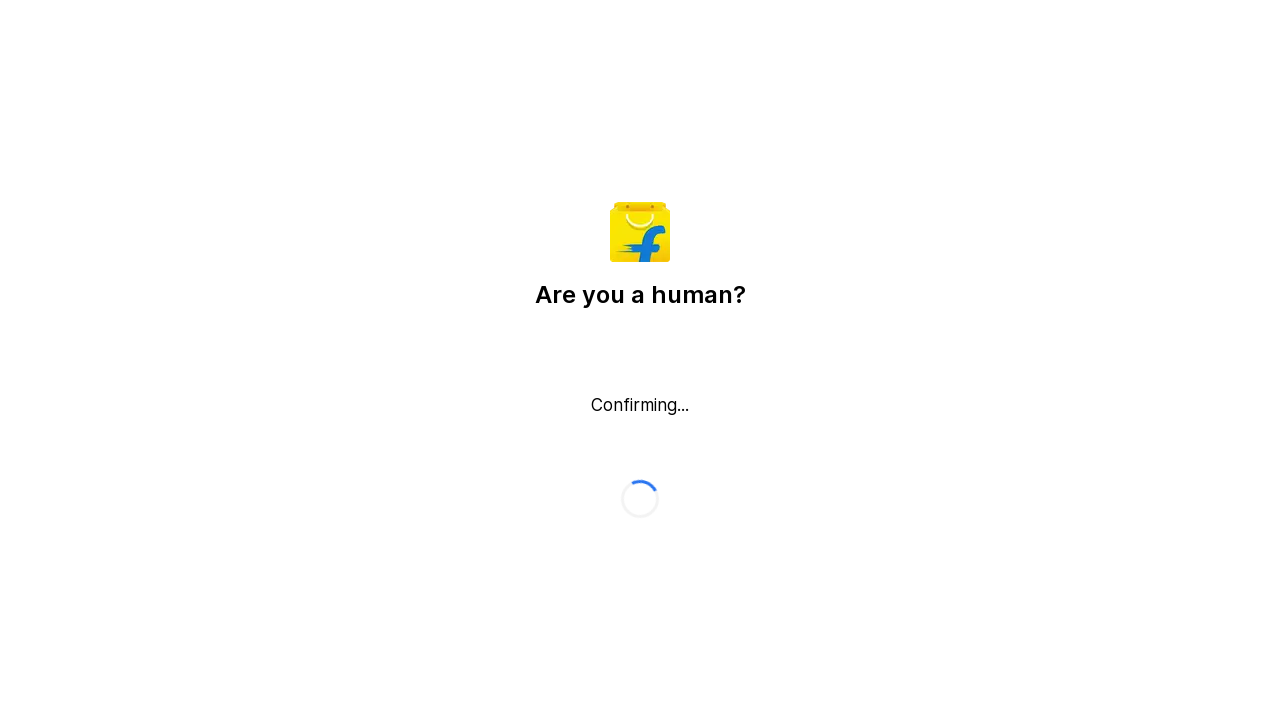